Simple browser test that navigates to the Selenium website, maximizes the window, and verifies the page loads by checking the title and URL are accessible.

Starting URL: https://www.selenium.dev/

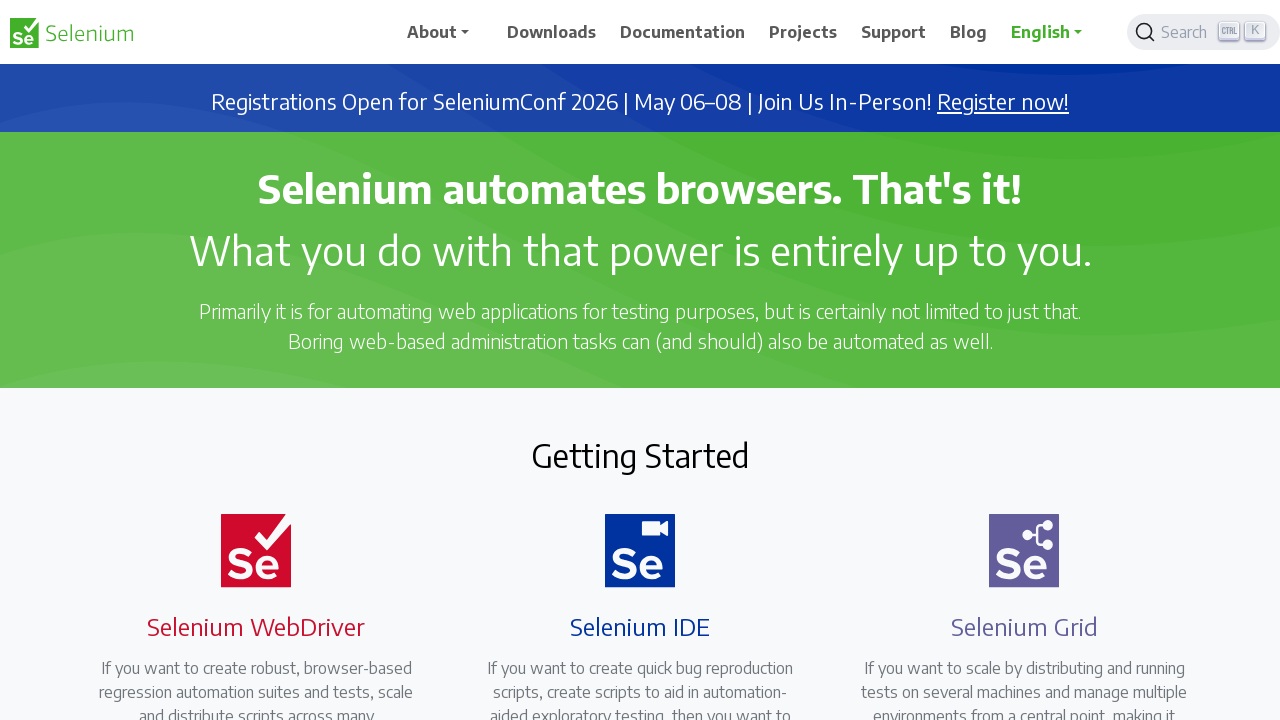

Set viewport to 1920x1080 to maximize window
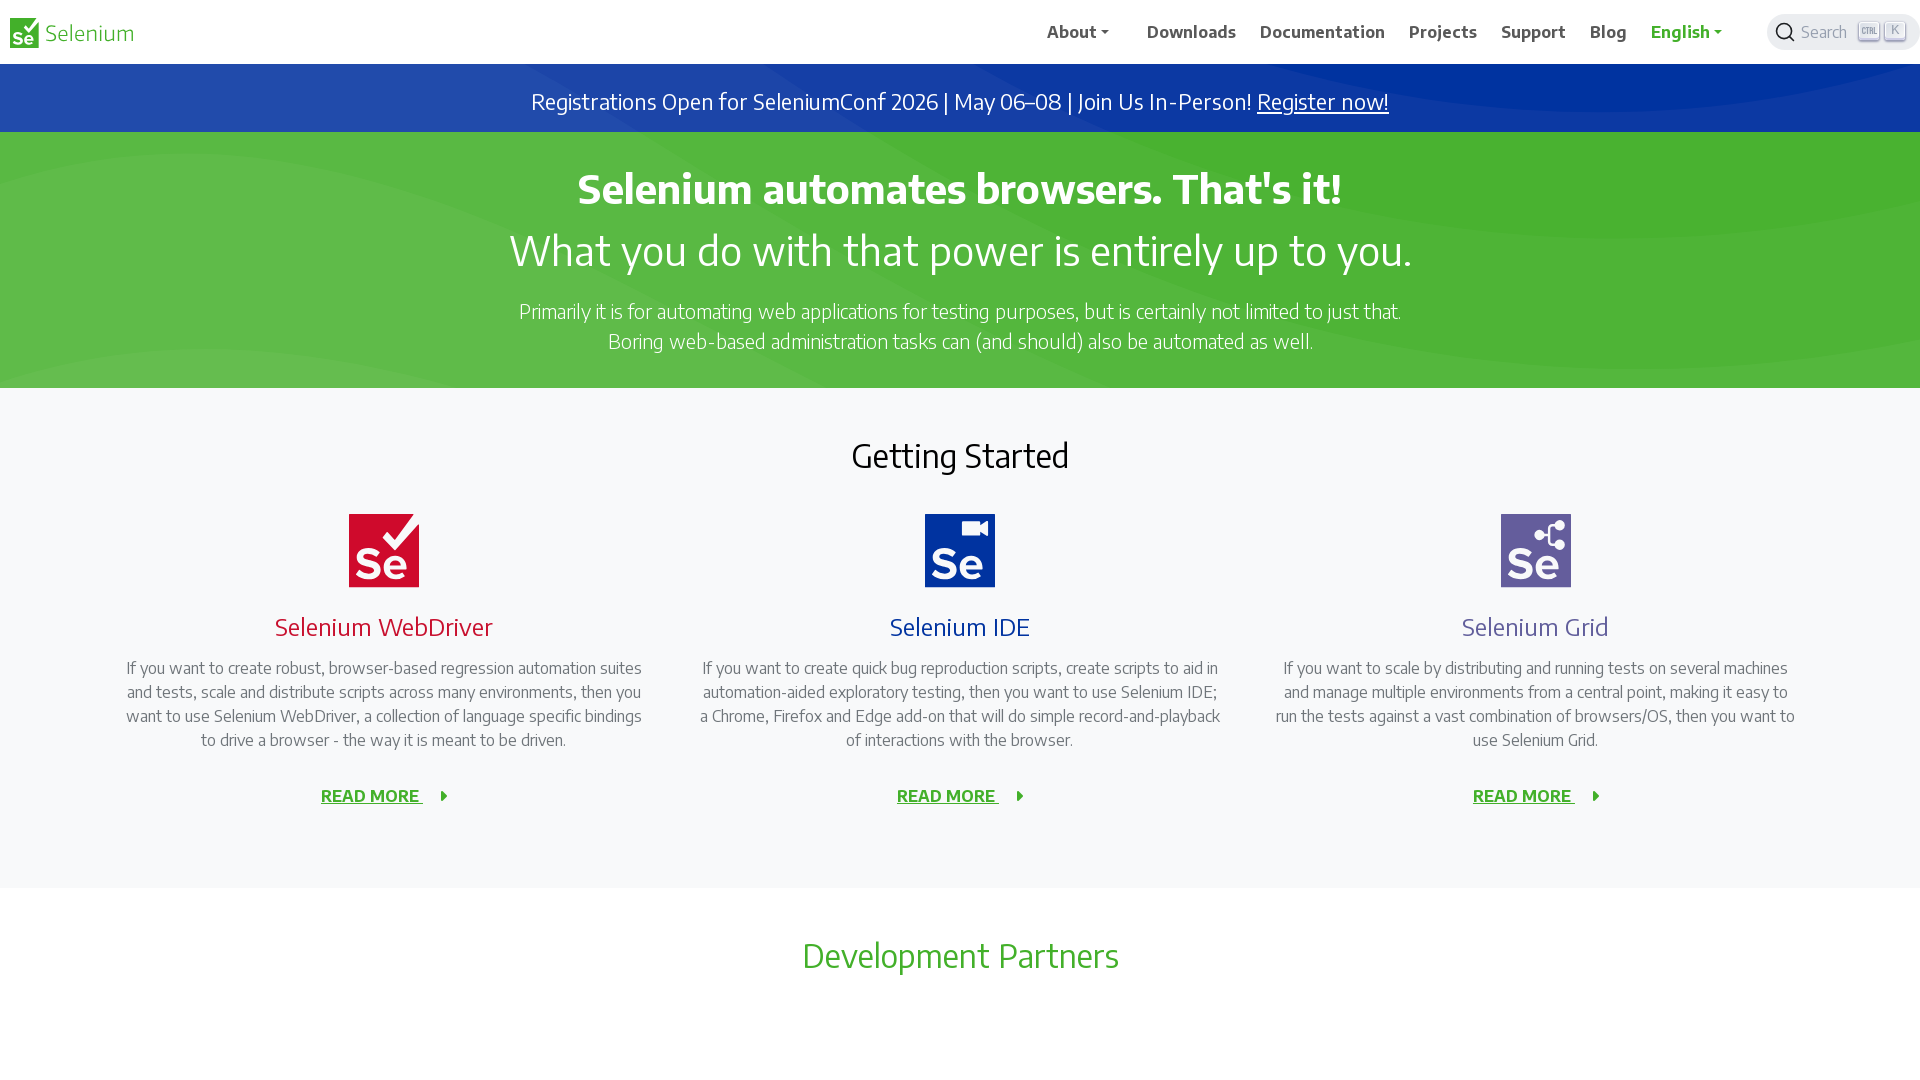

Page DOM content loaded
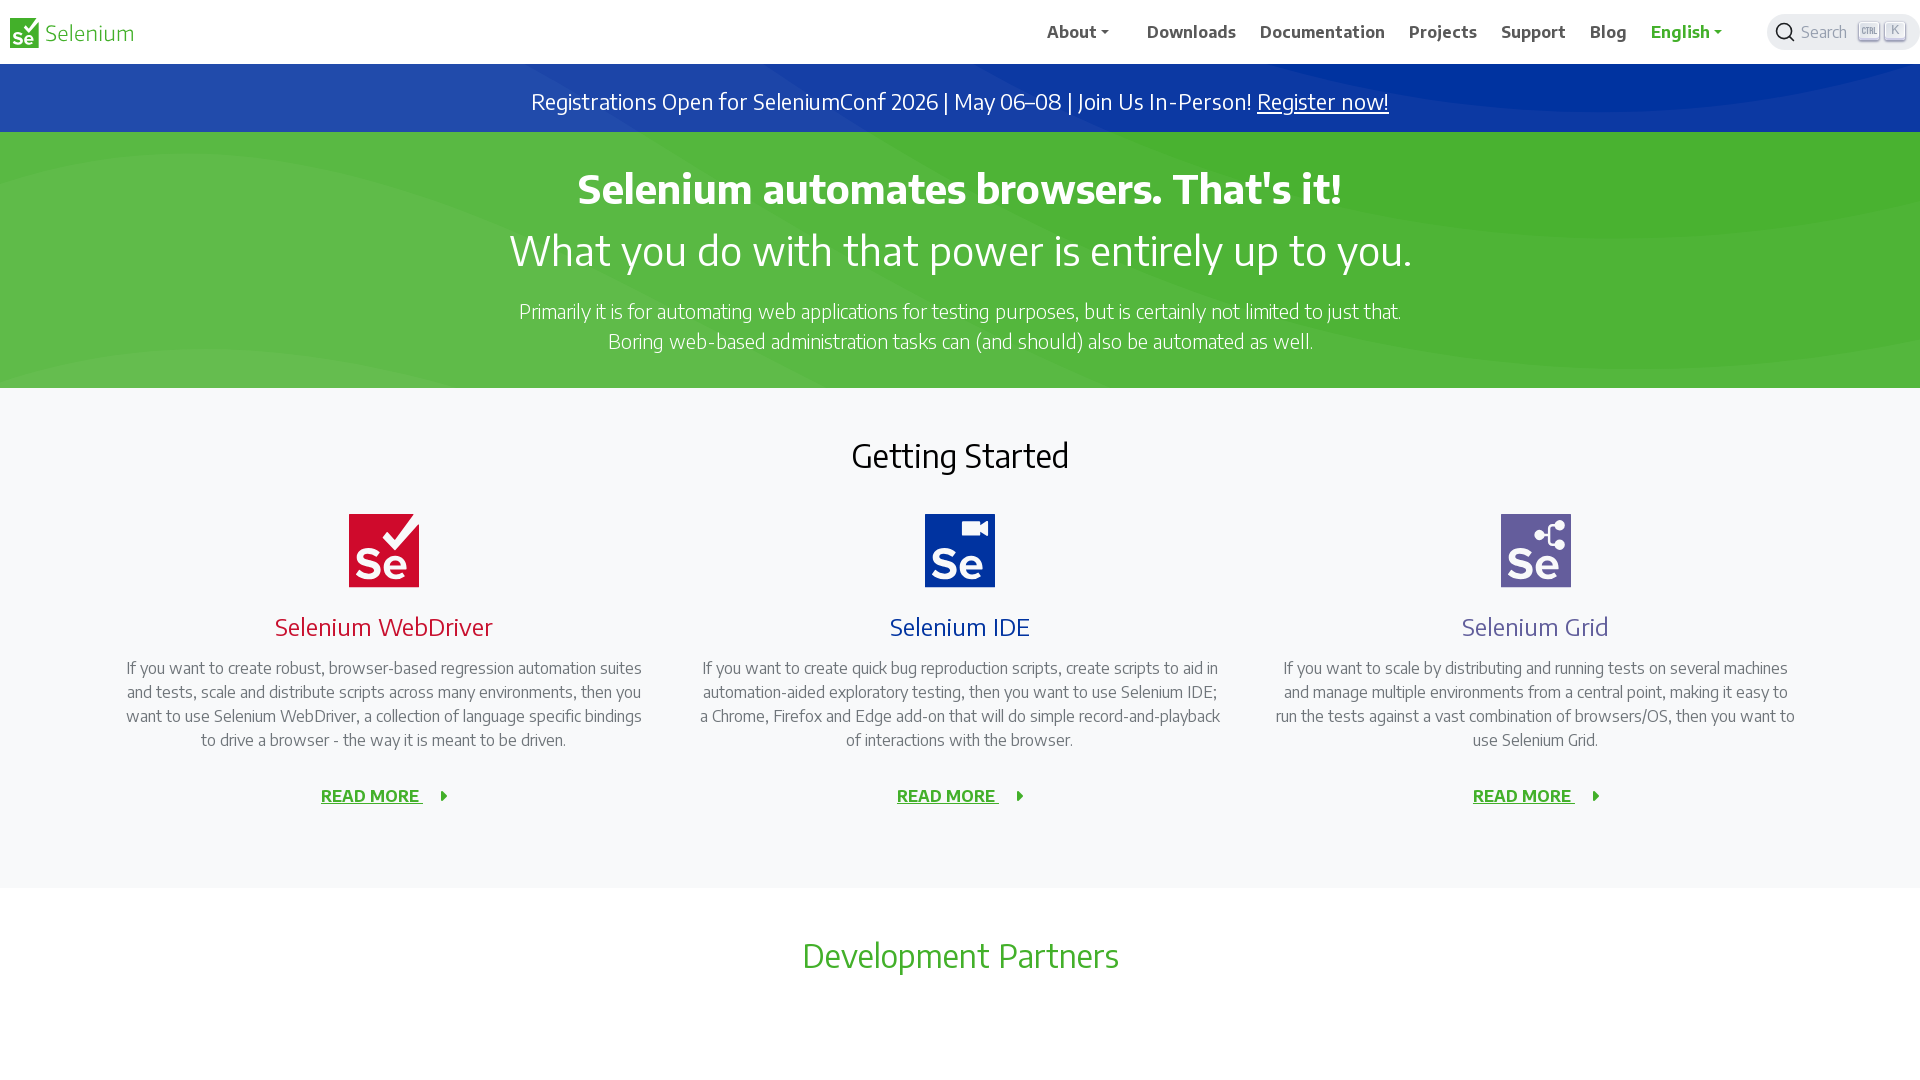

Verified page title is present
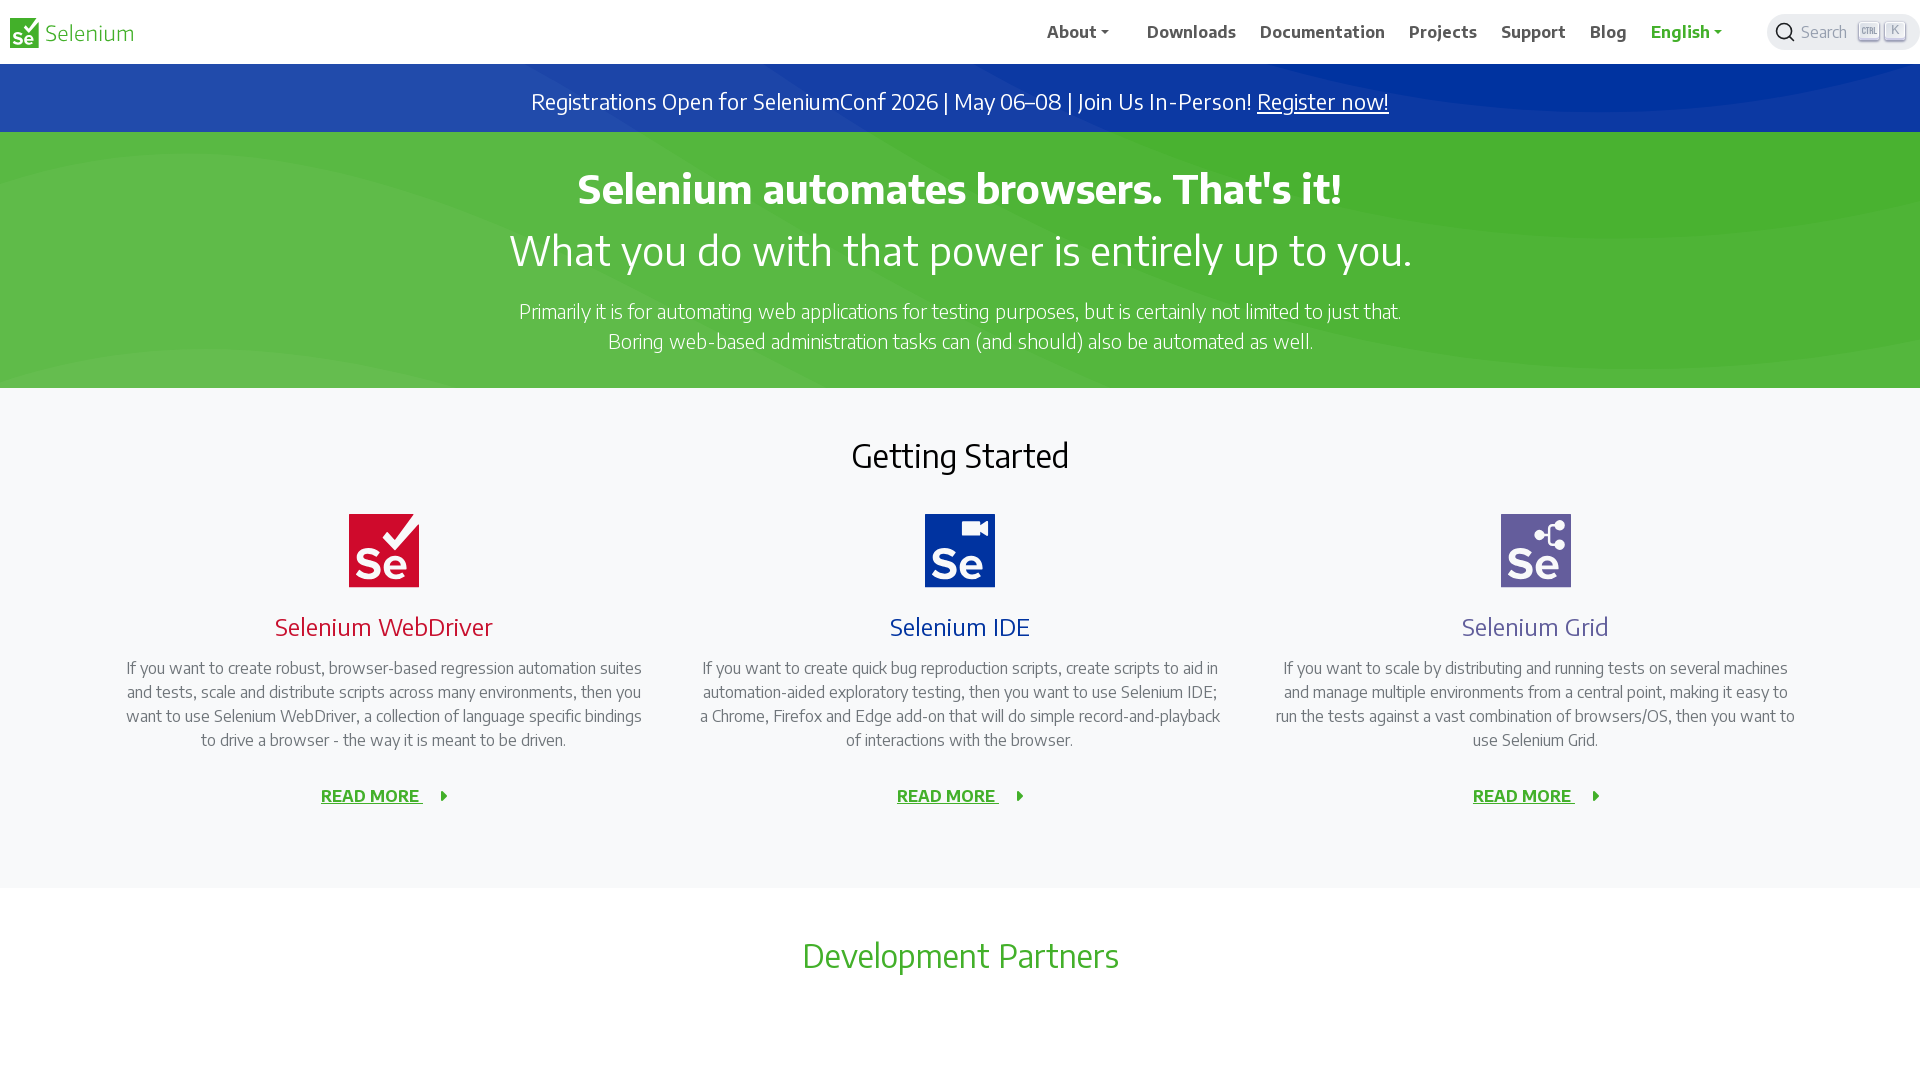

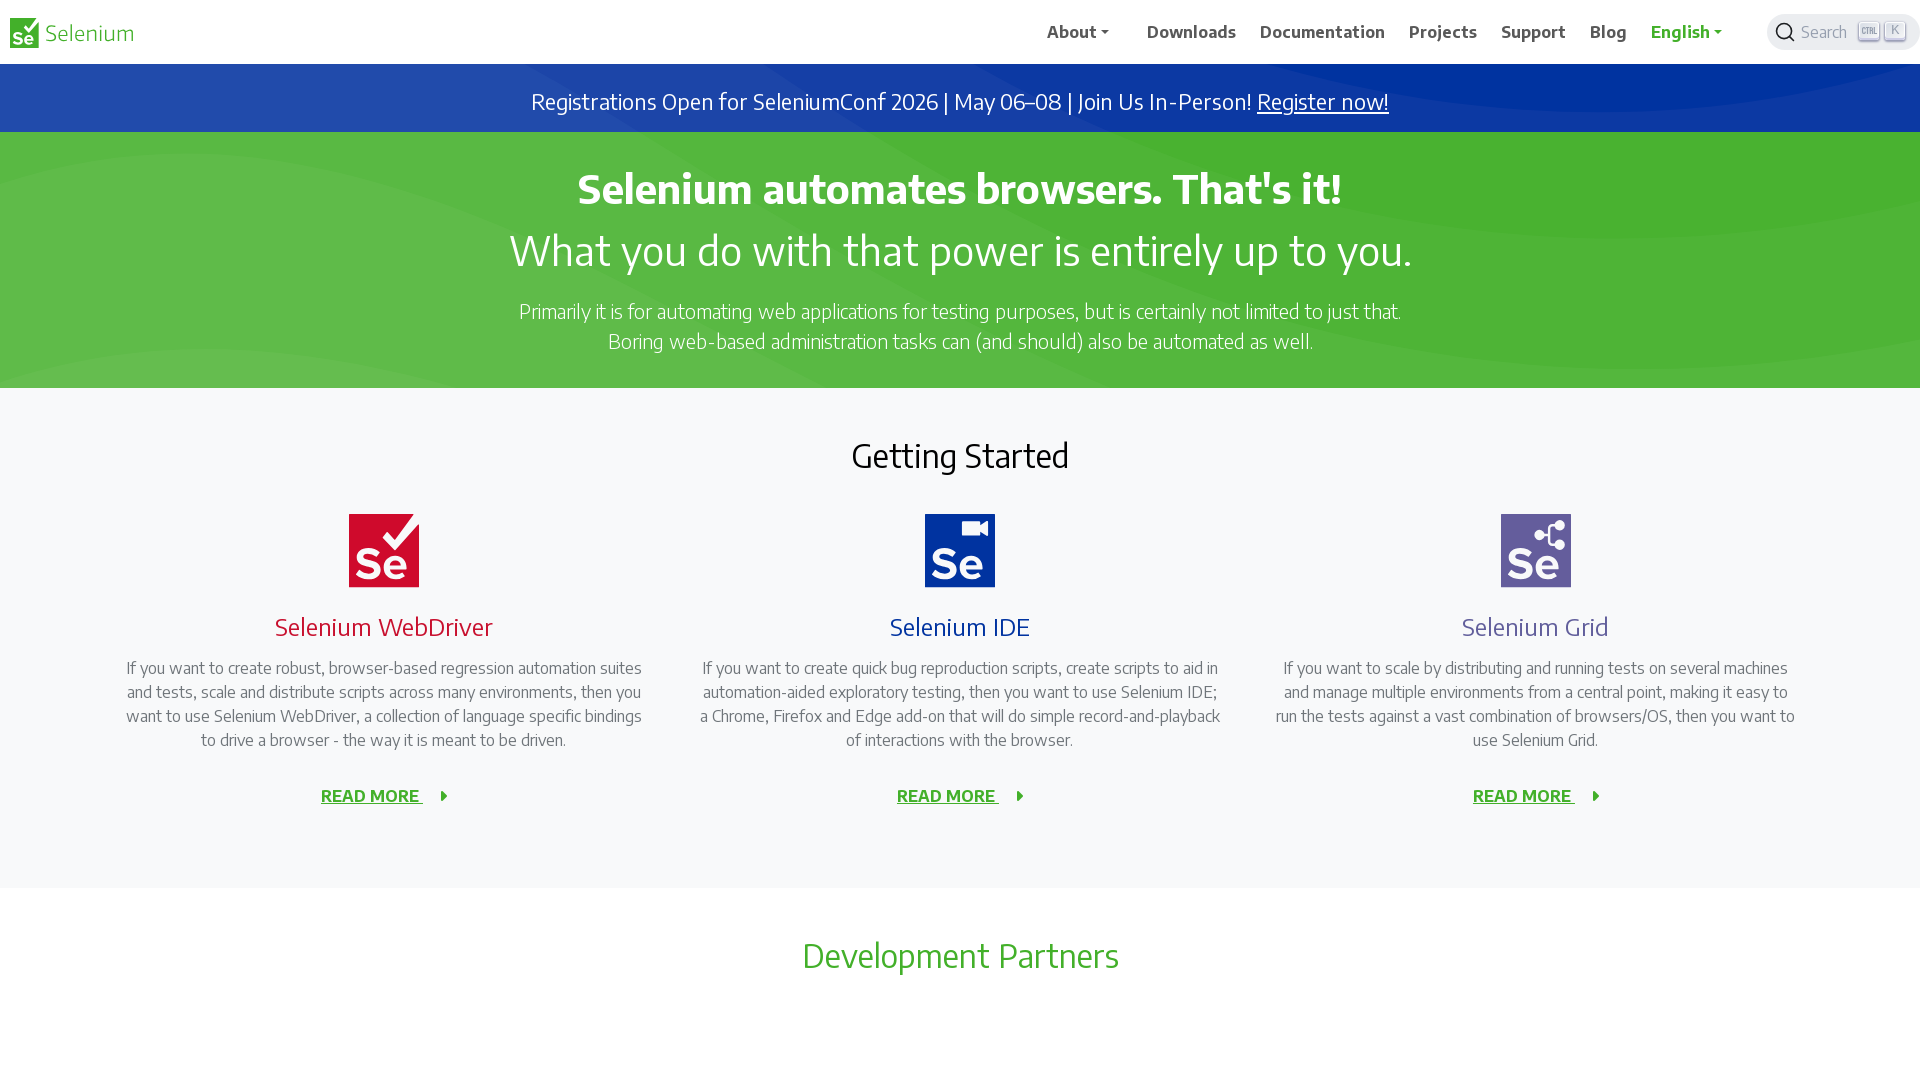